Tests file download functionality by clicking a download link and waiting for the download to complete

Starting URL: https://www.selenium.dev/selenium/web/downloads/download.html

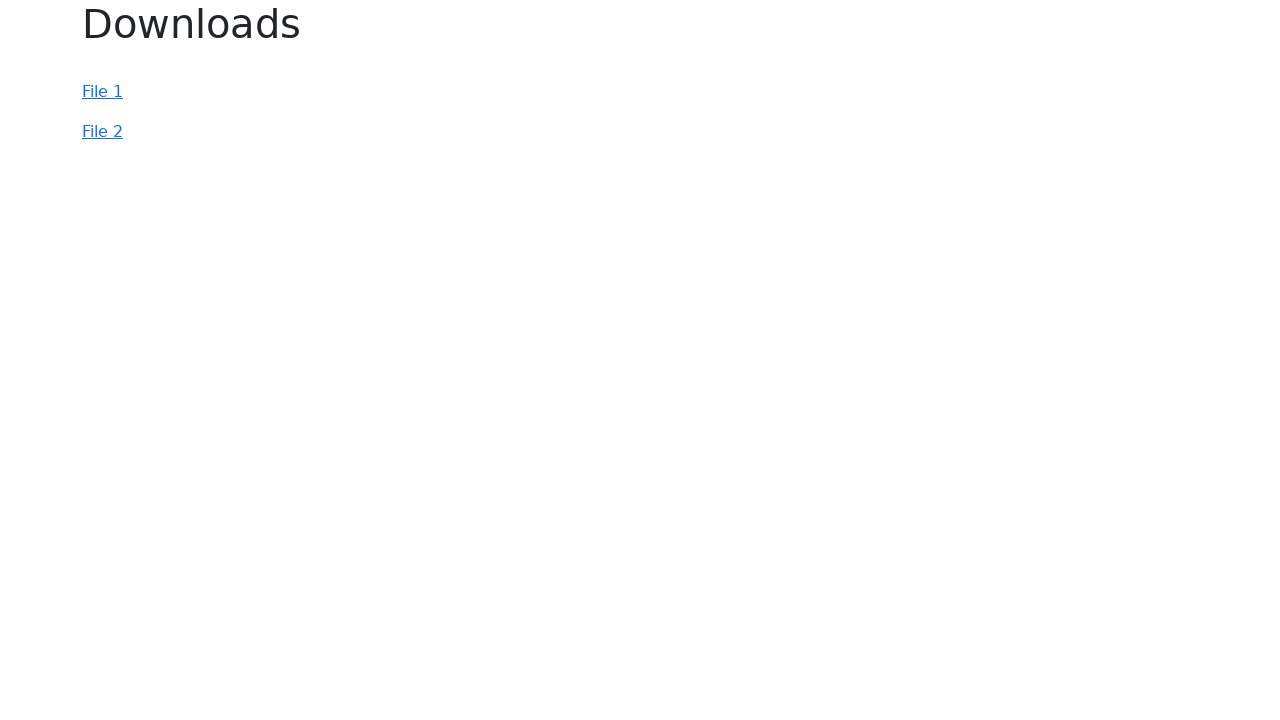

Clicked download link and initiated download at (102, 132) on #file-2
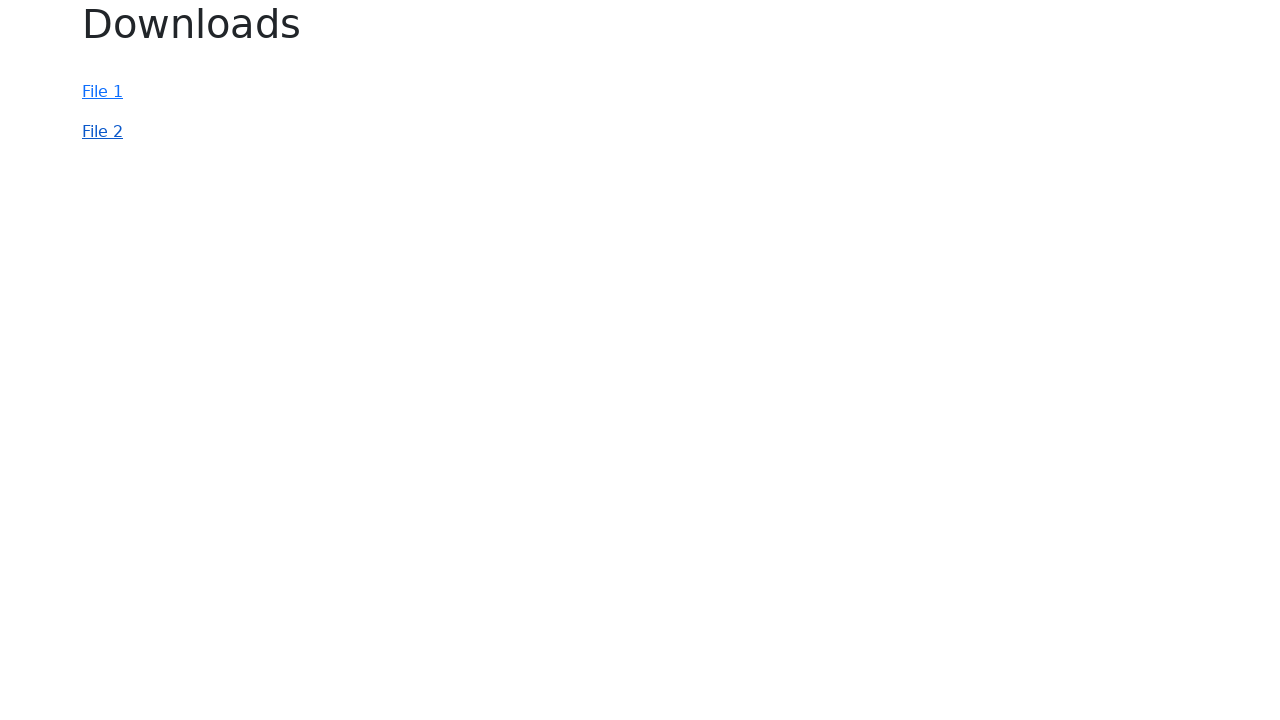

Download completed
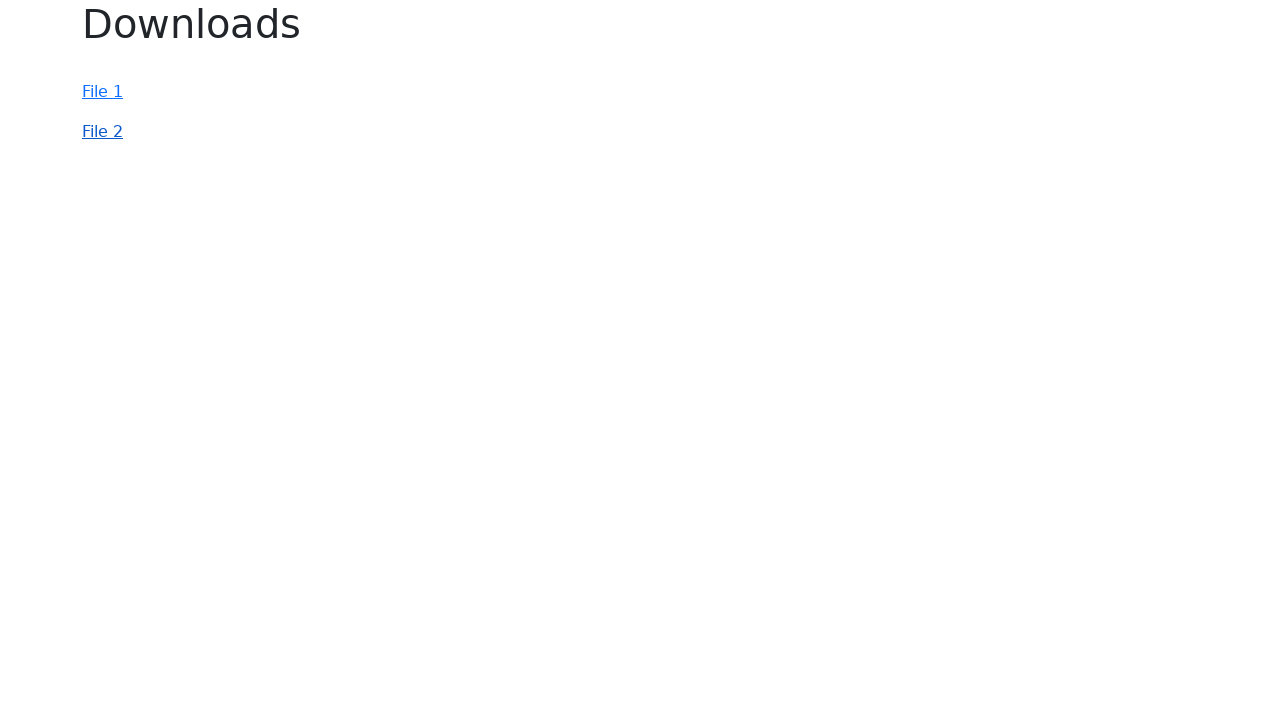

Verified that download has a valid filename
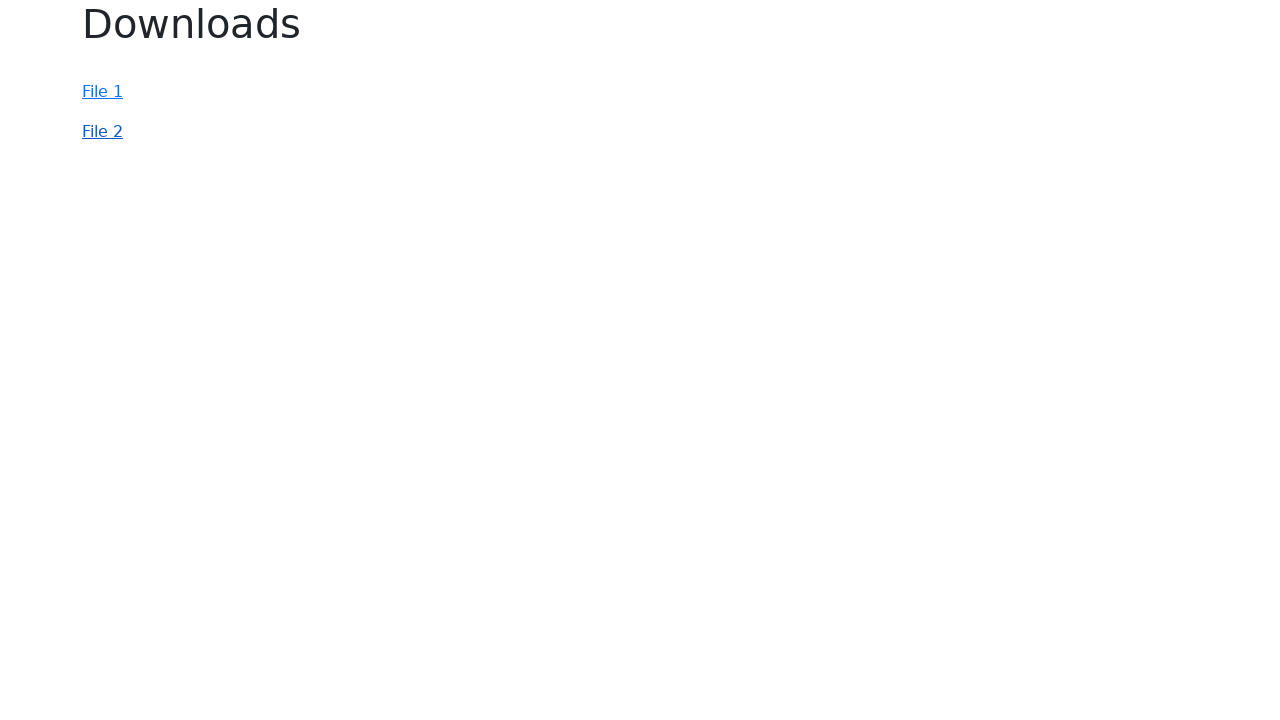

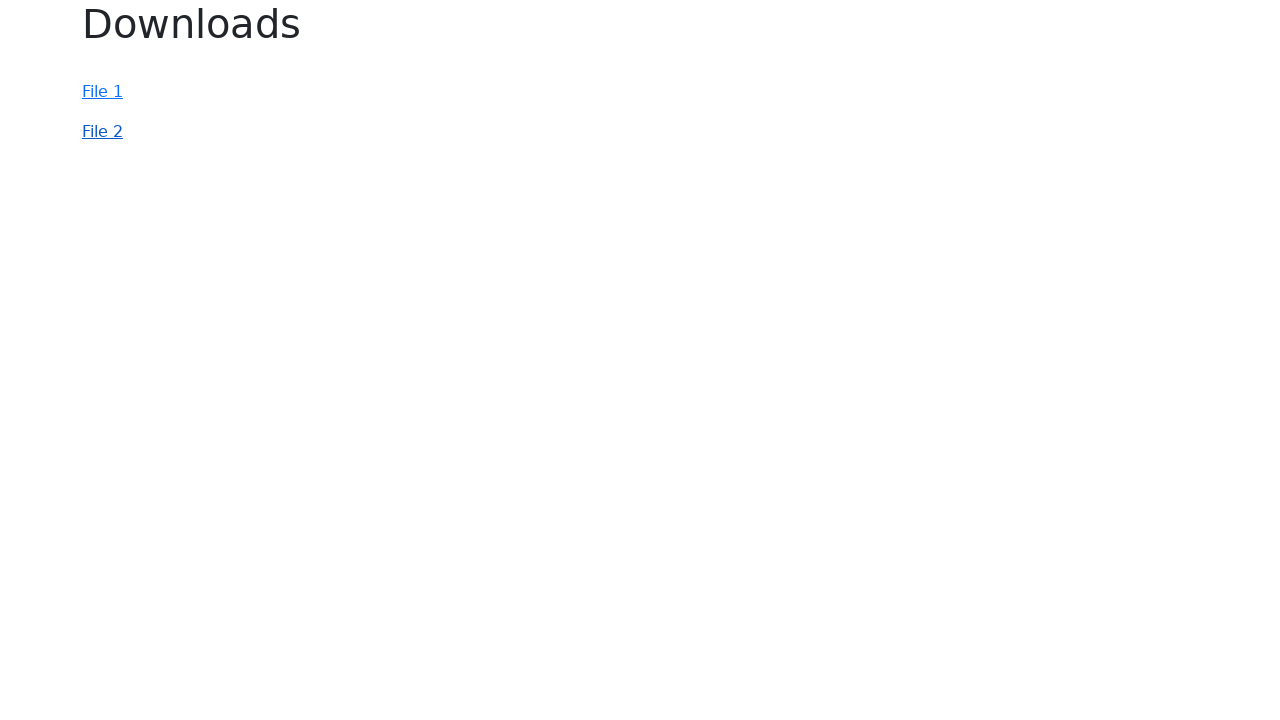